Tests dropdown selection functionality on a practice website by selecting options from multiple dropdown menus using different selection methods (by text, index, and value).

Starting URL: https://letcode.in/dropdowns

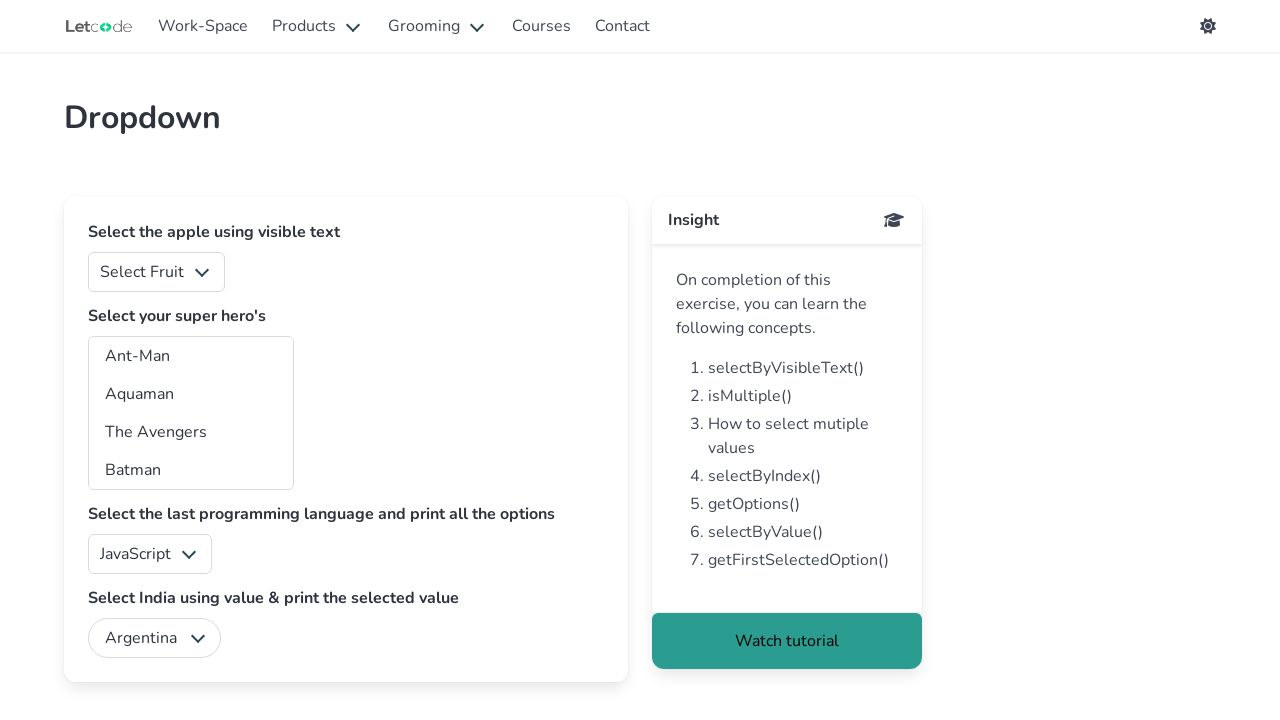

Selected 'Orange' from fruits dropdown by visible text on #fruits
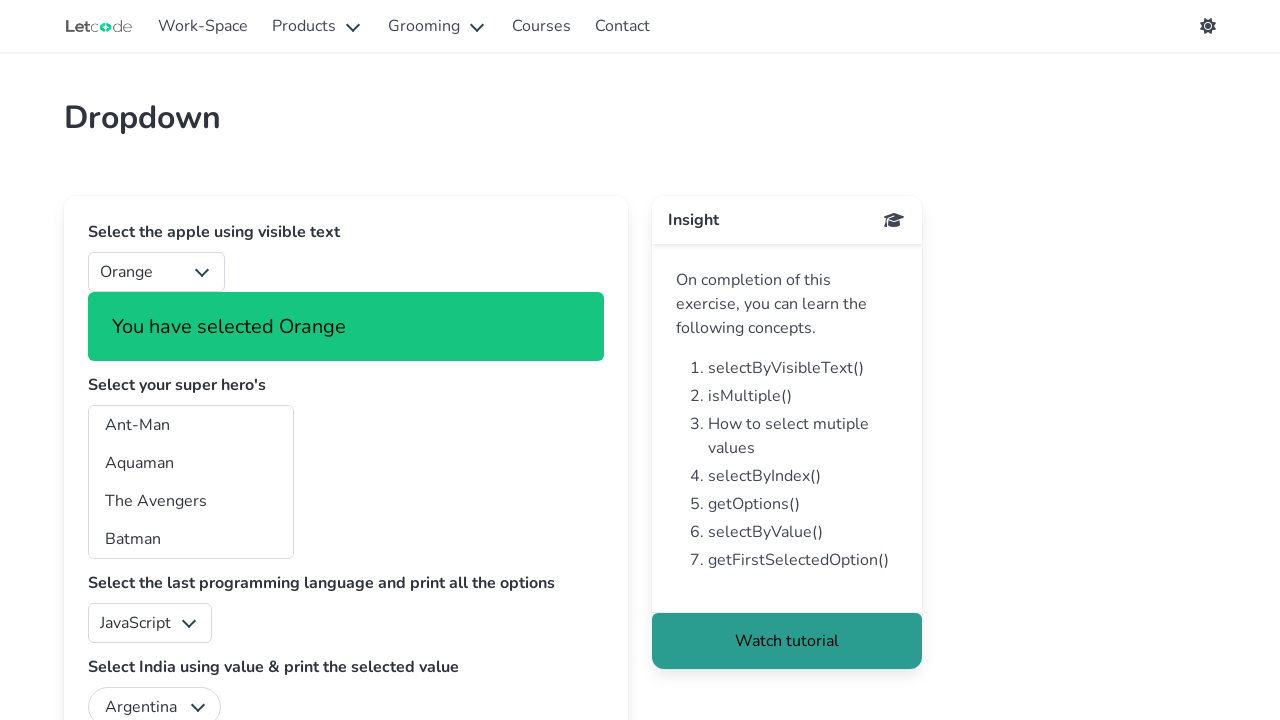

Selected option at index 4 from languages dropdown on #lang
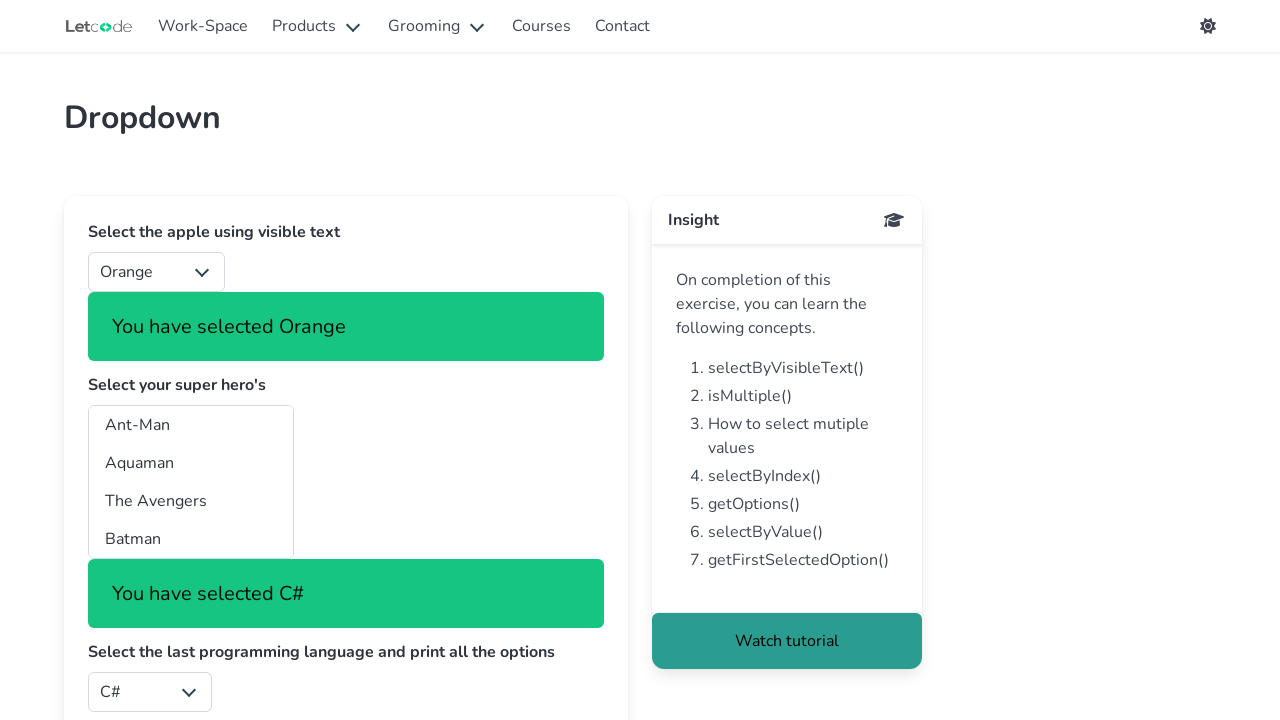

Selected 'Peru' from countries dropdown by value on #country
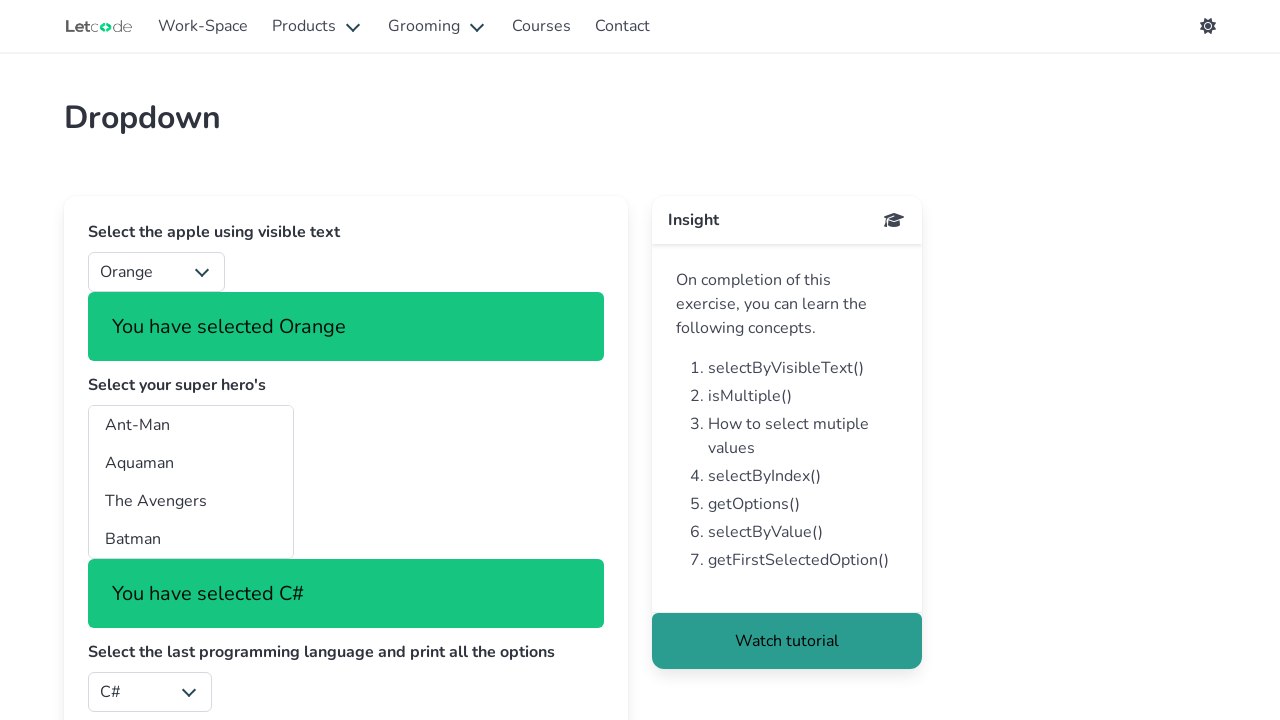

Selected superhero 'Captain America' (value 'ca') from superheros dropdown on #superheros
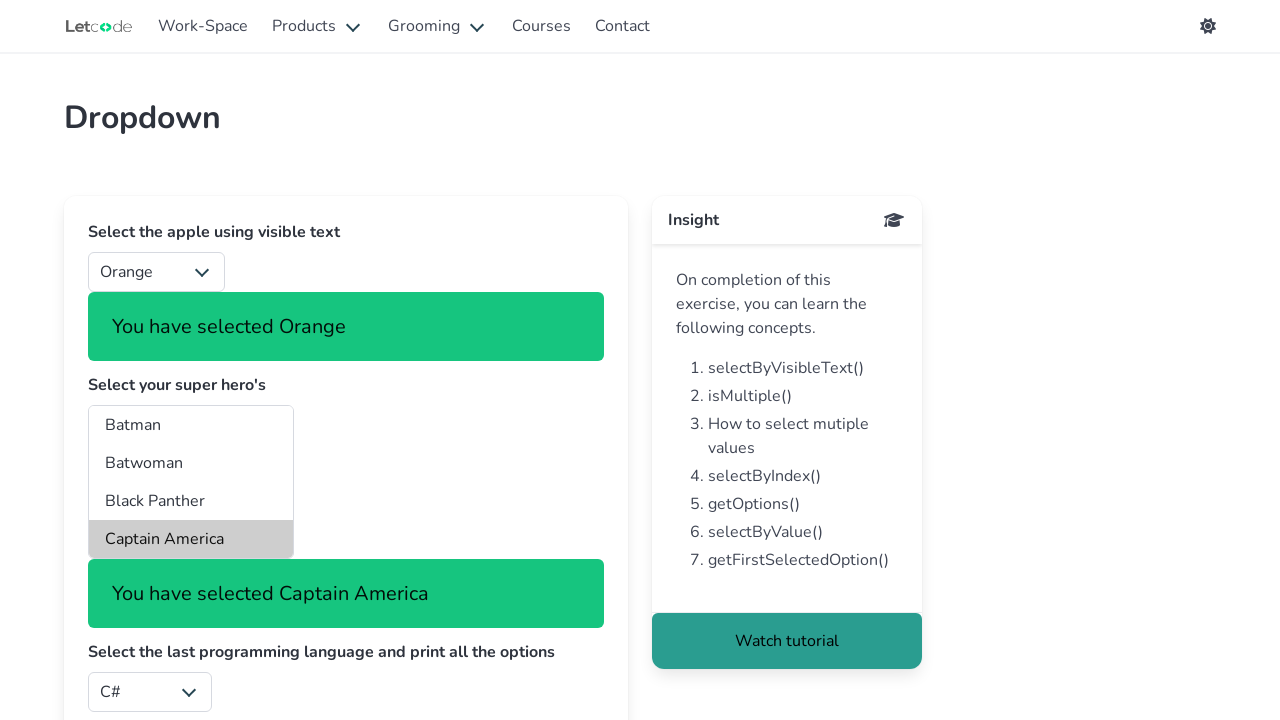

Selected first option (index 0) from countries dropdown on #country
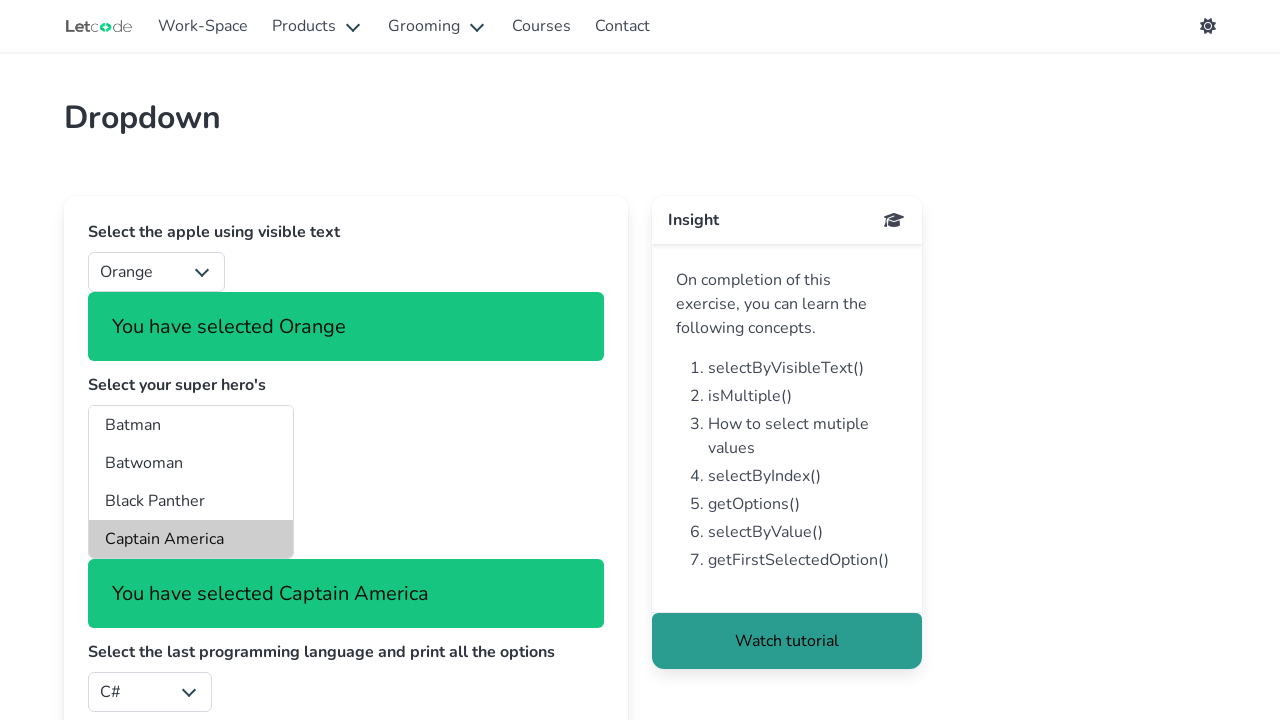

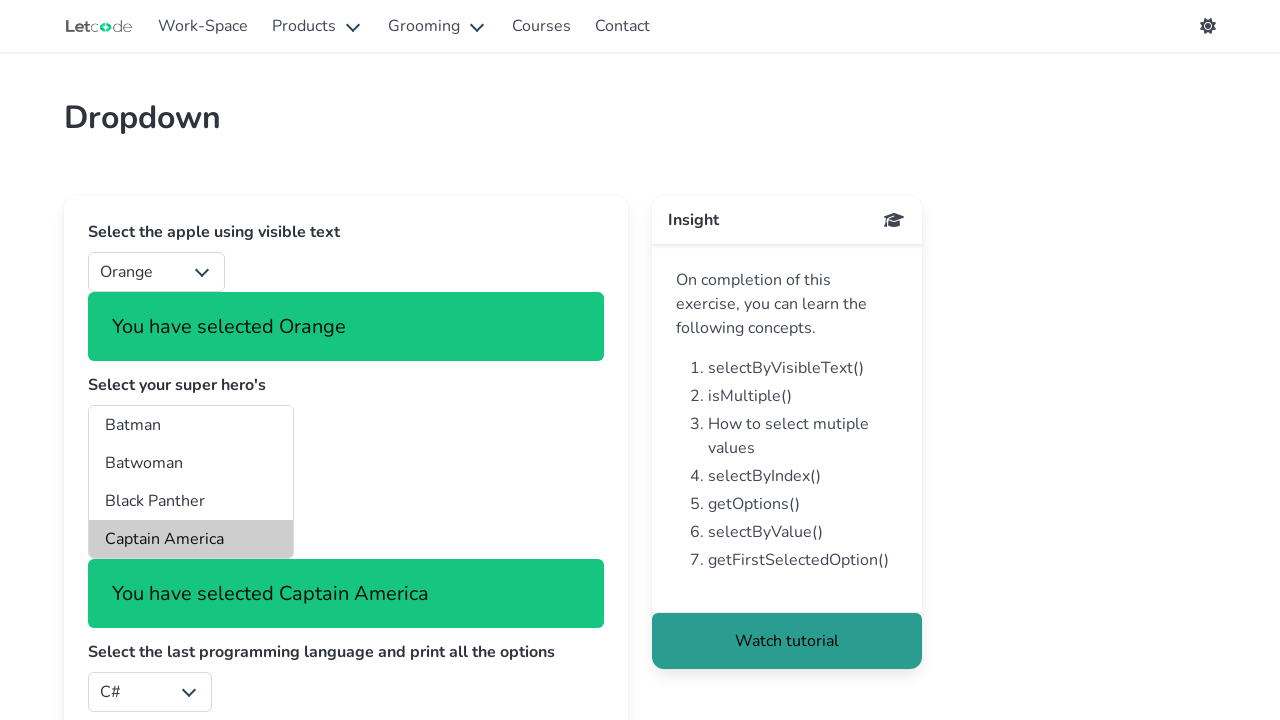